Navigates to Rediff website and takes a screenshot for visual comparison testing

Starting URL: https://www.rediff.com/

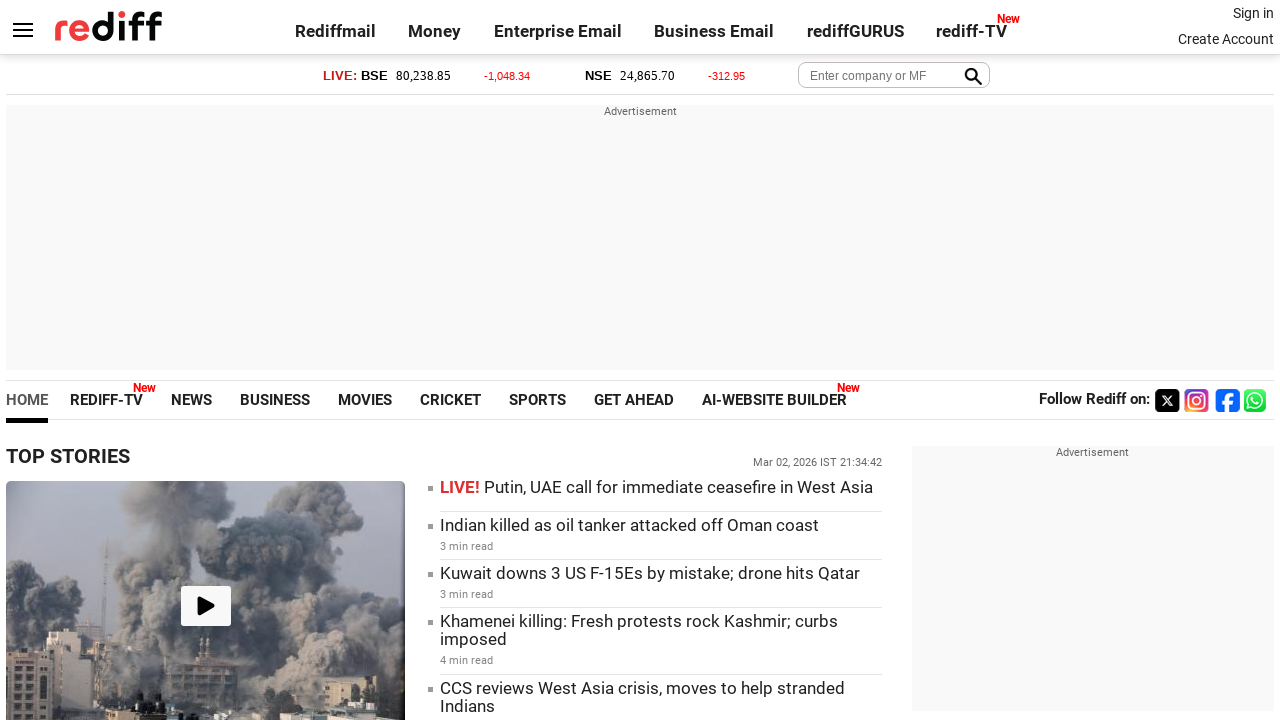

Navigated to Rediff website
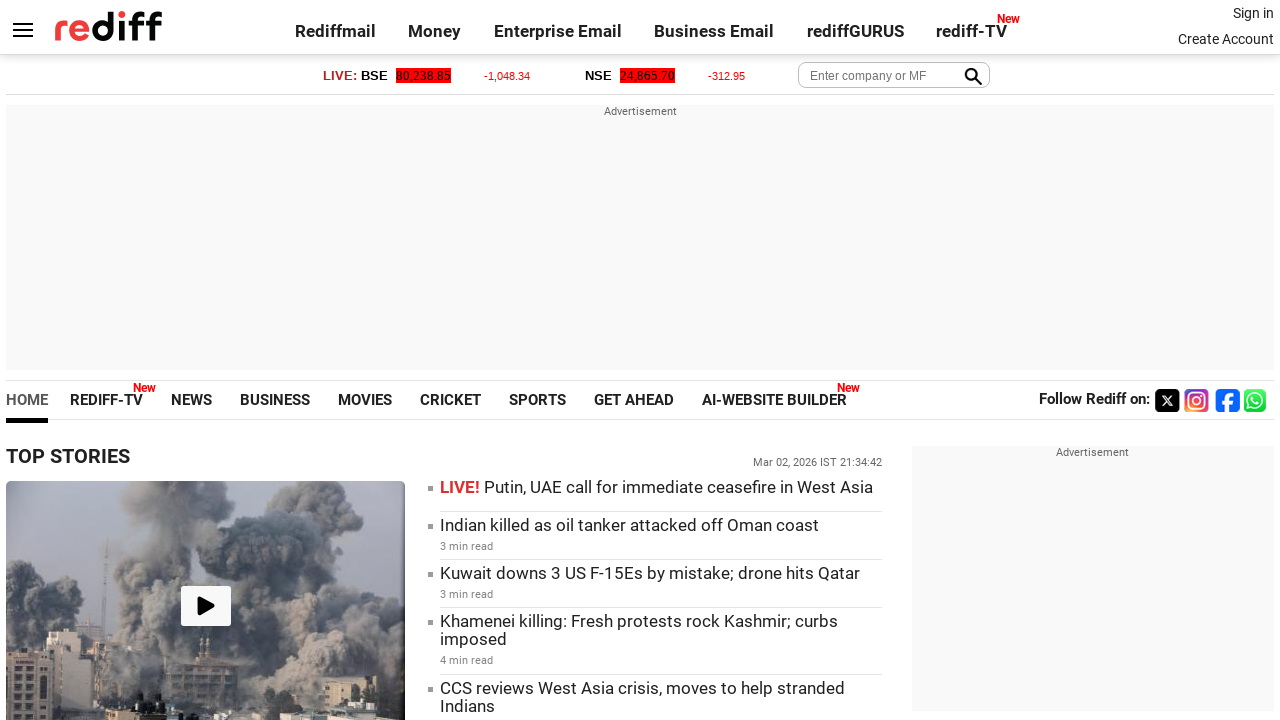

Captured screenshot of Rediff homepage for visual comparison testing
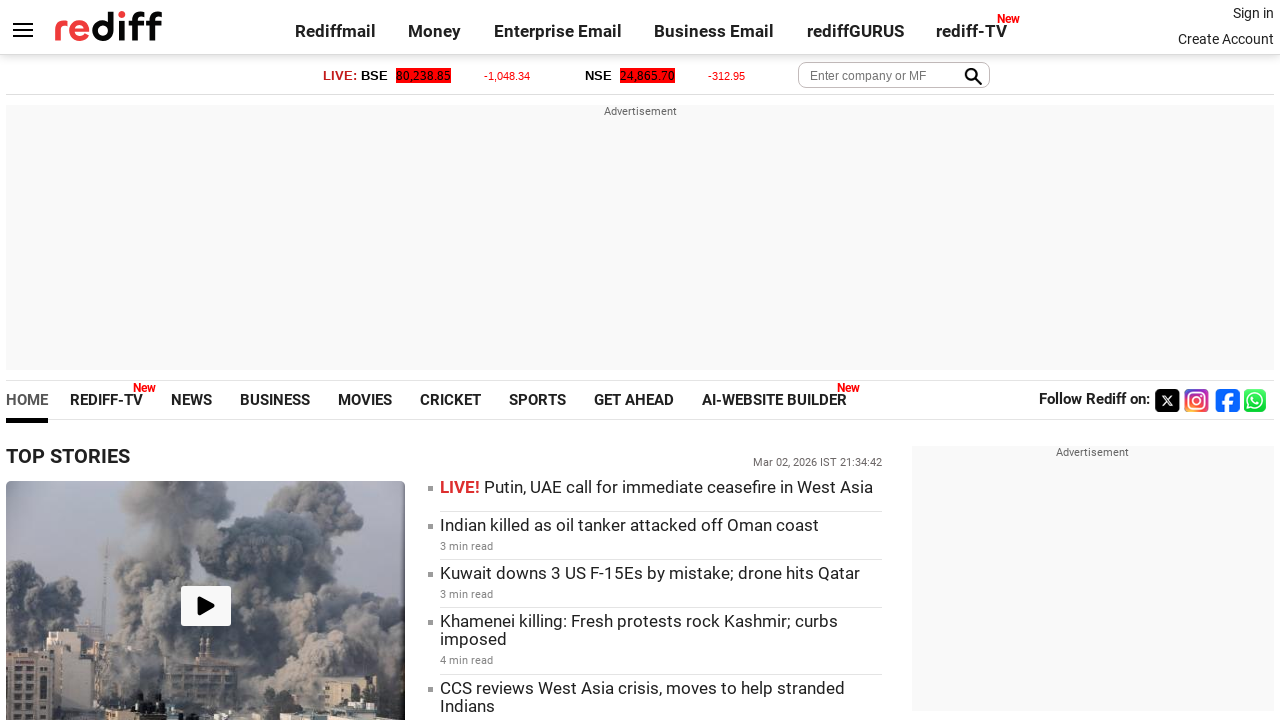

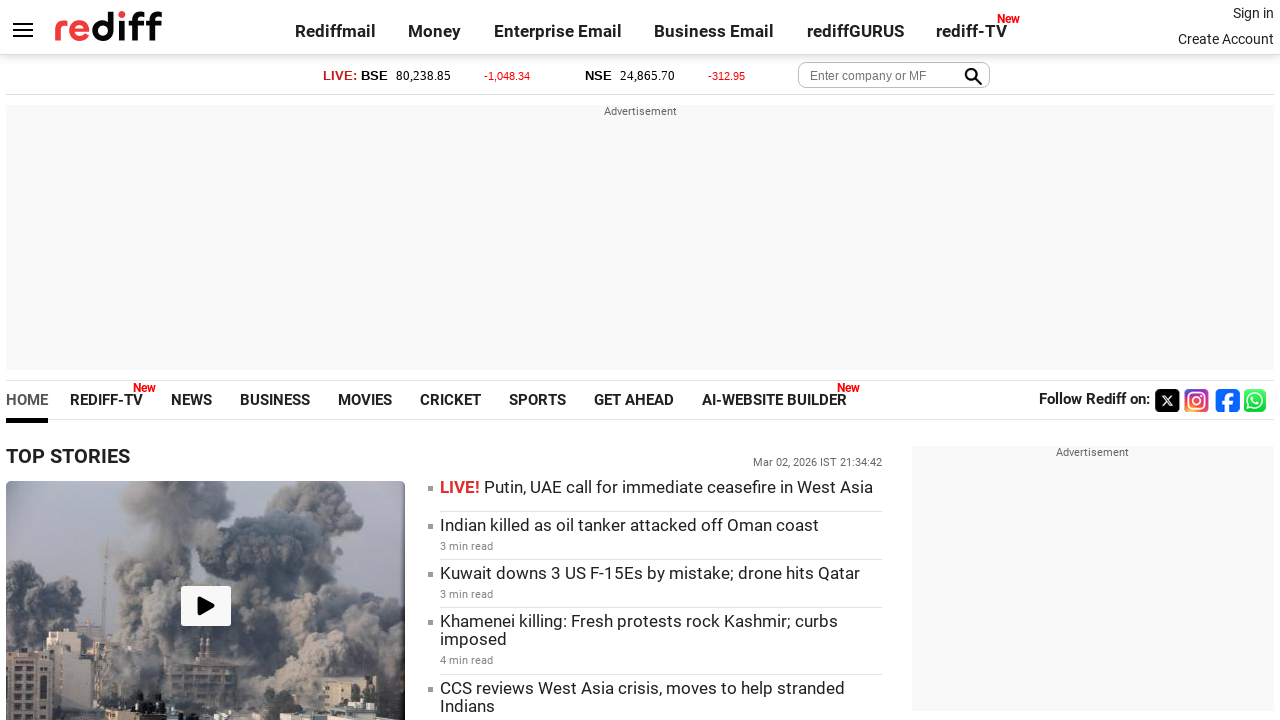